Tests calculator error handling when adding non-numeric values 'a' and 'b', expecting an error message

Starting URL: https://testsheepnz.github.io/BasicCalculator

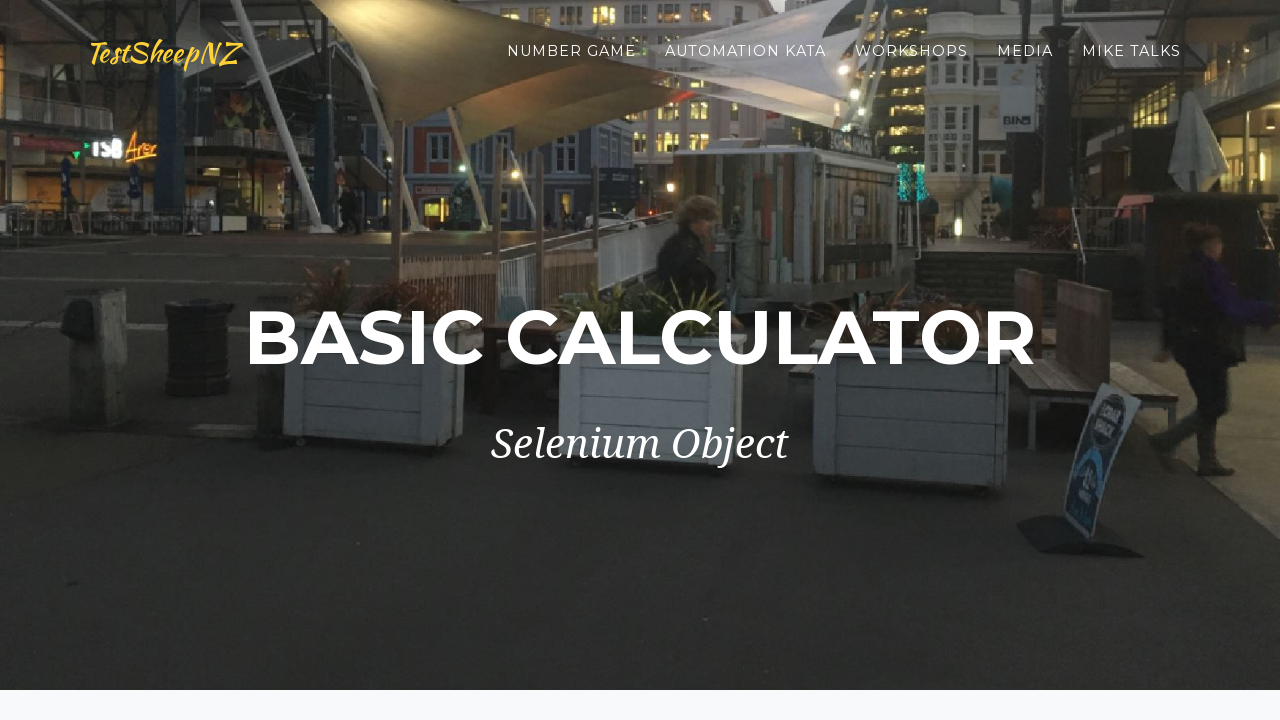

Selected calculator version 8 on #selectBuild
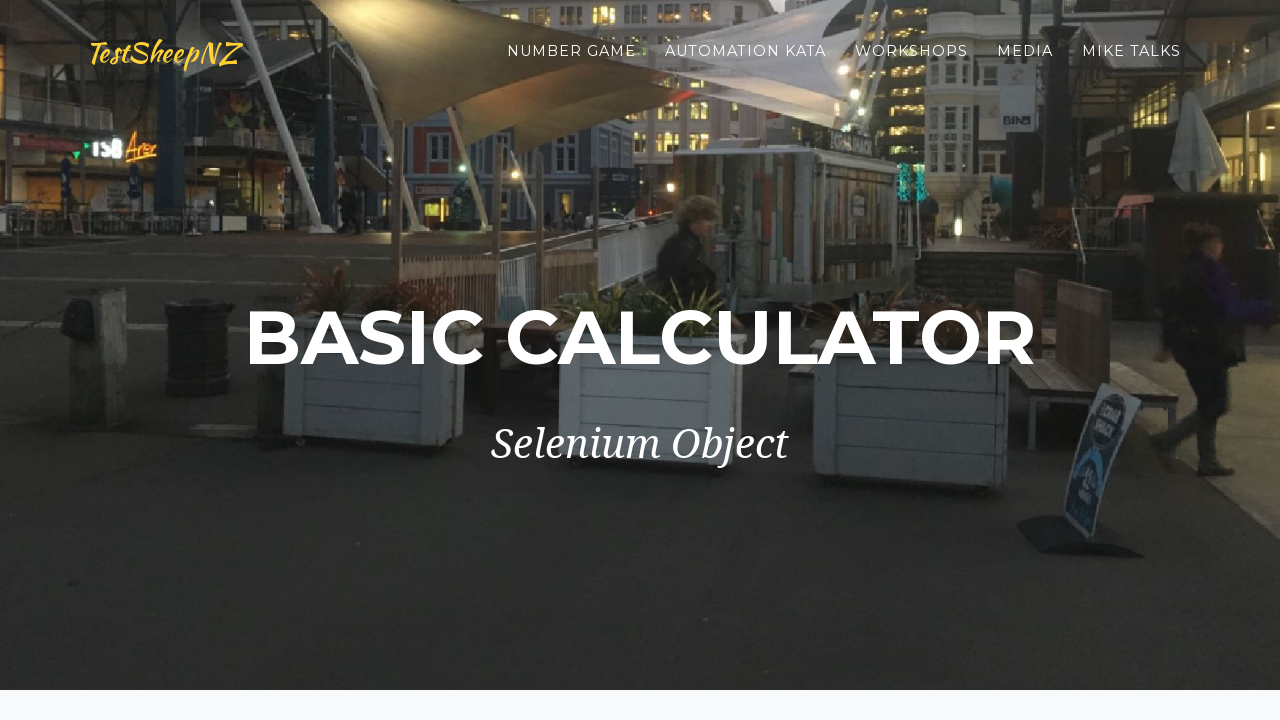

Clicked first number field at (474, 361) on #number1Field
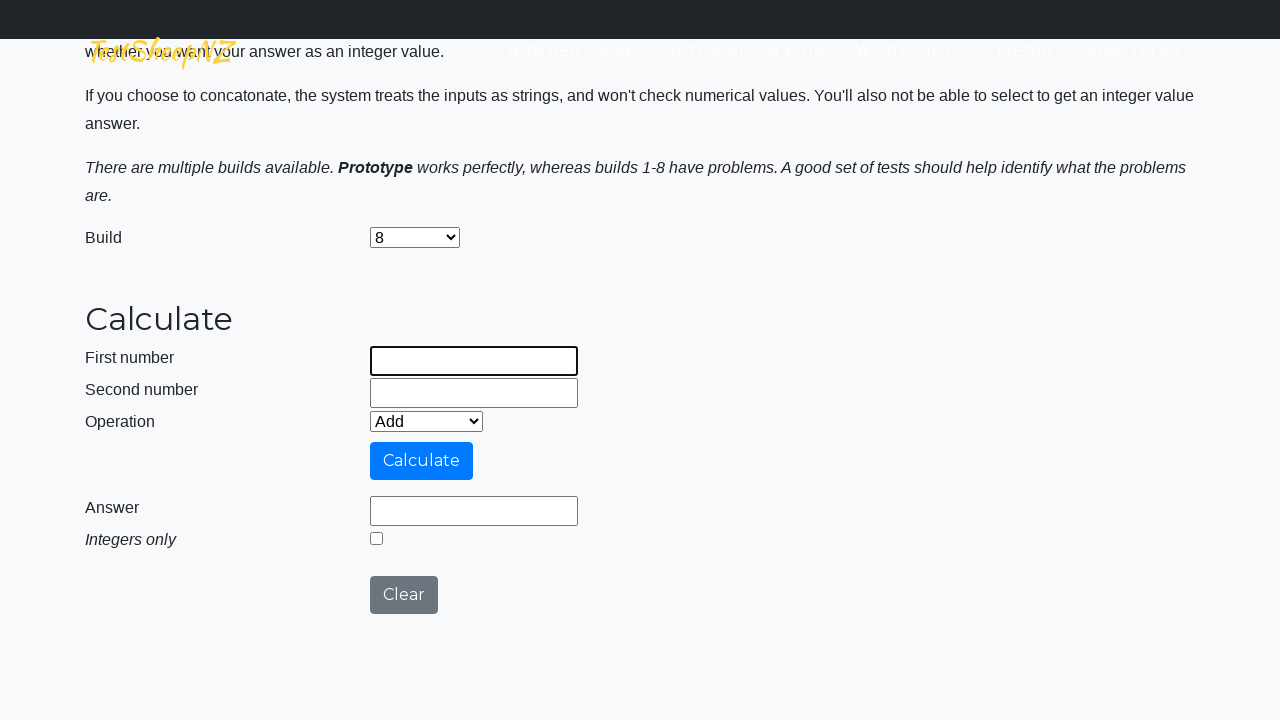

Filled first number field with non-numeric value 'a' on #number1Field
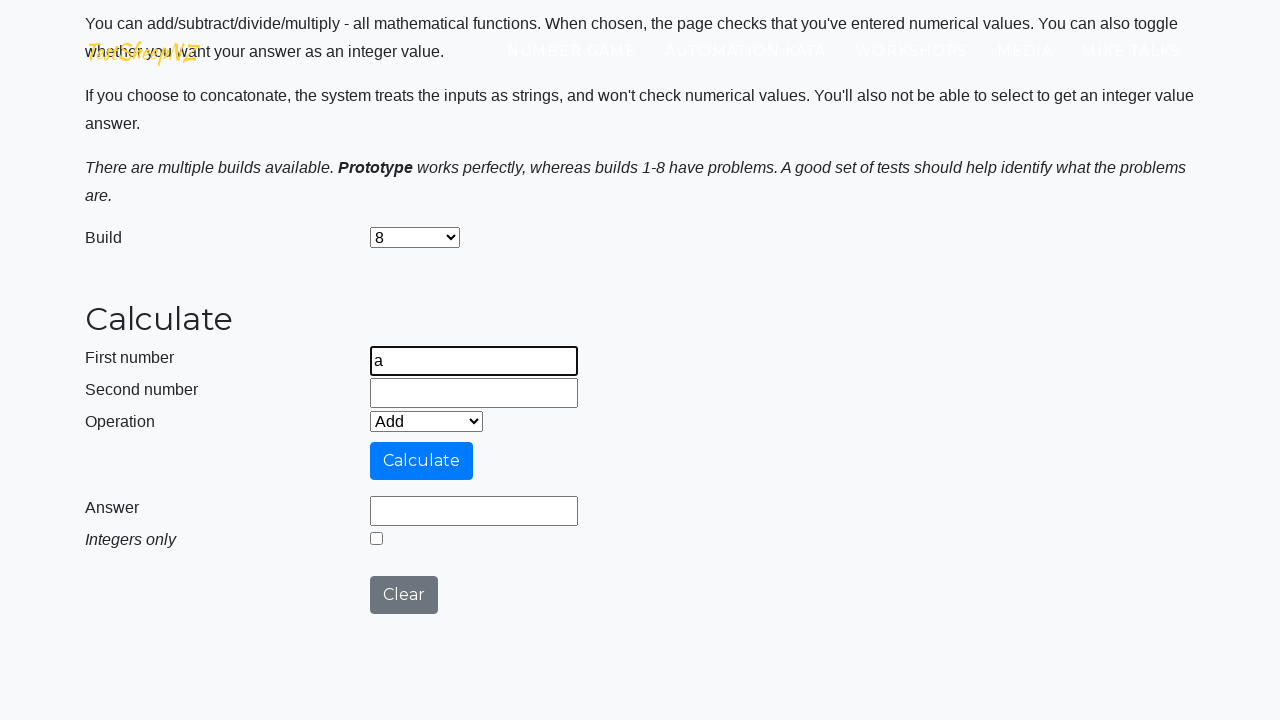

Clicked second number field at (474, 393) on #number2Field
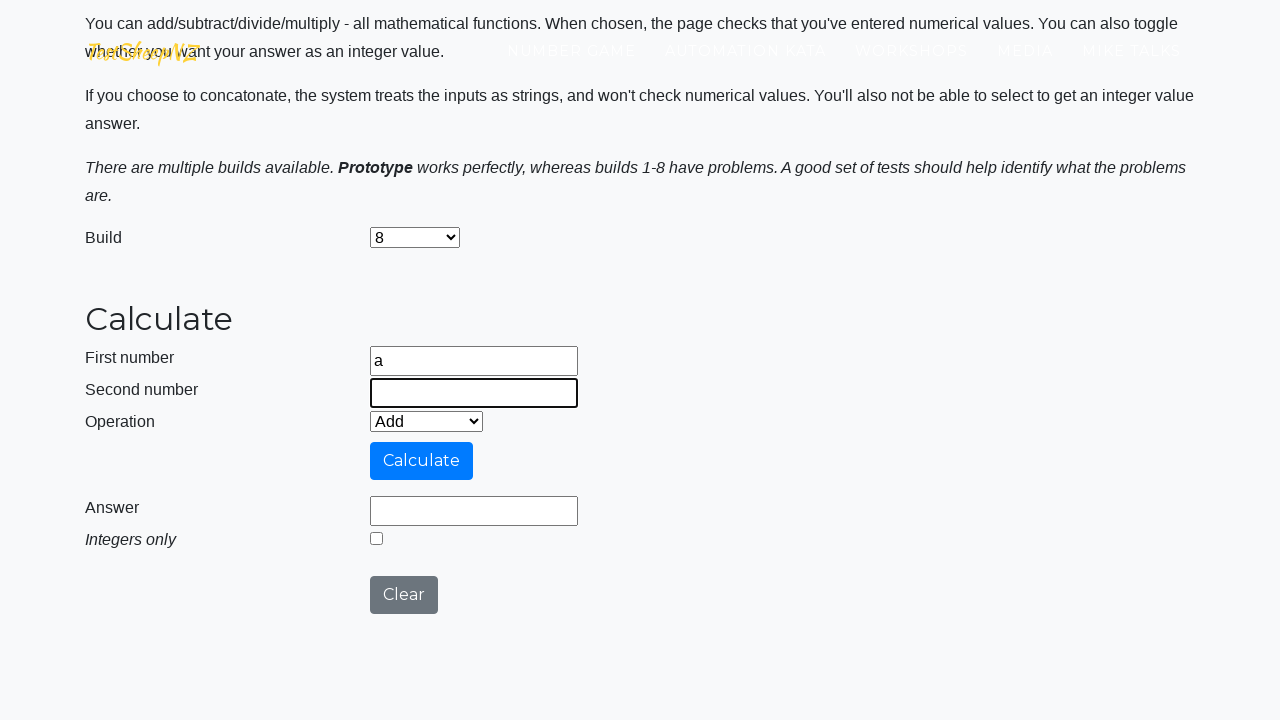

Filled second number field with non-numeric value 'b' on #number2Field
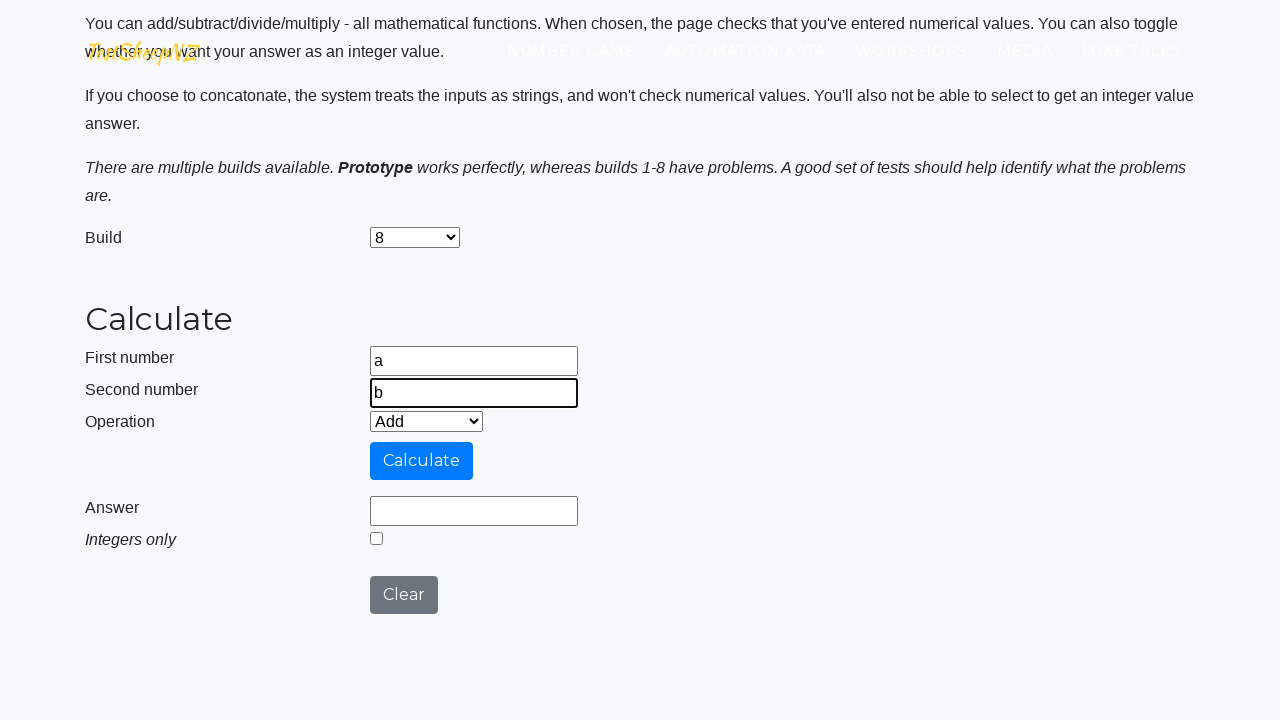

Selected add operation on select[name='selectOperation']
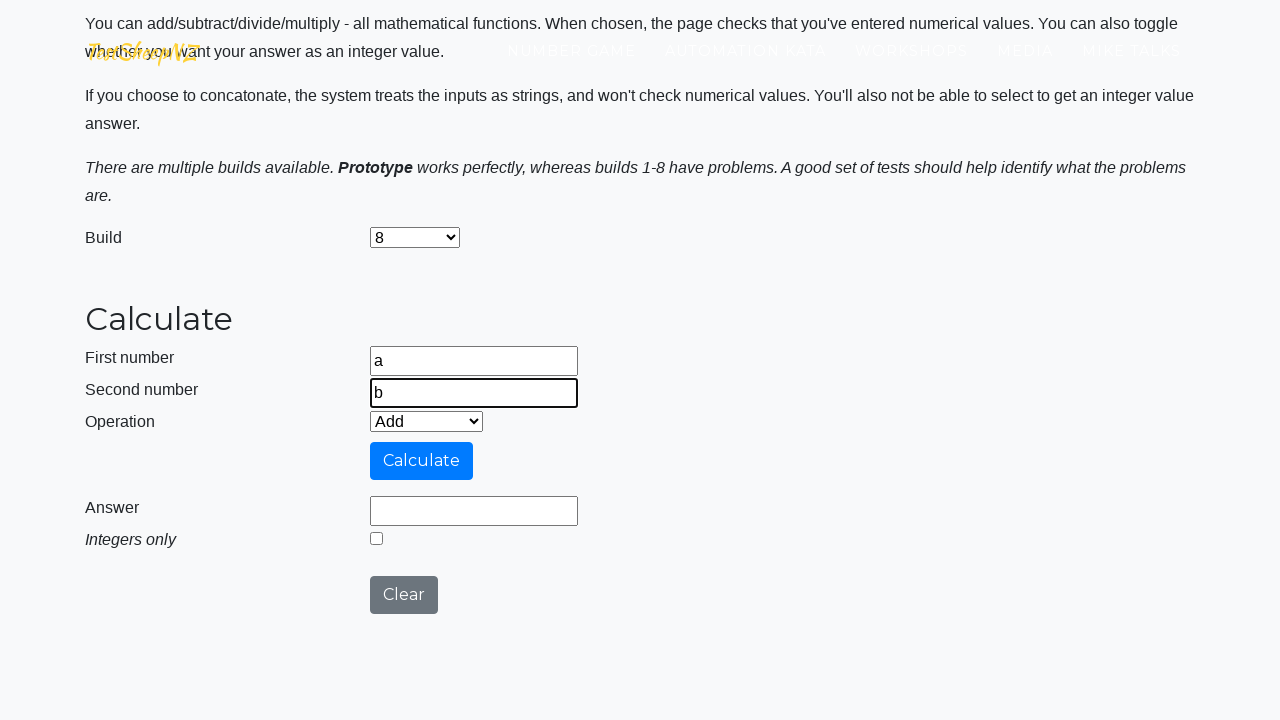

Clicked calculate button at (422, 461) on #calculateButton
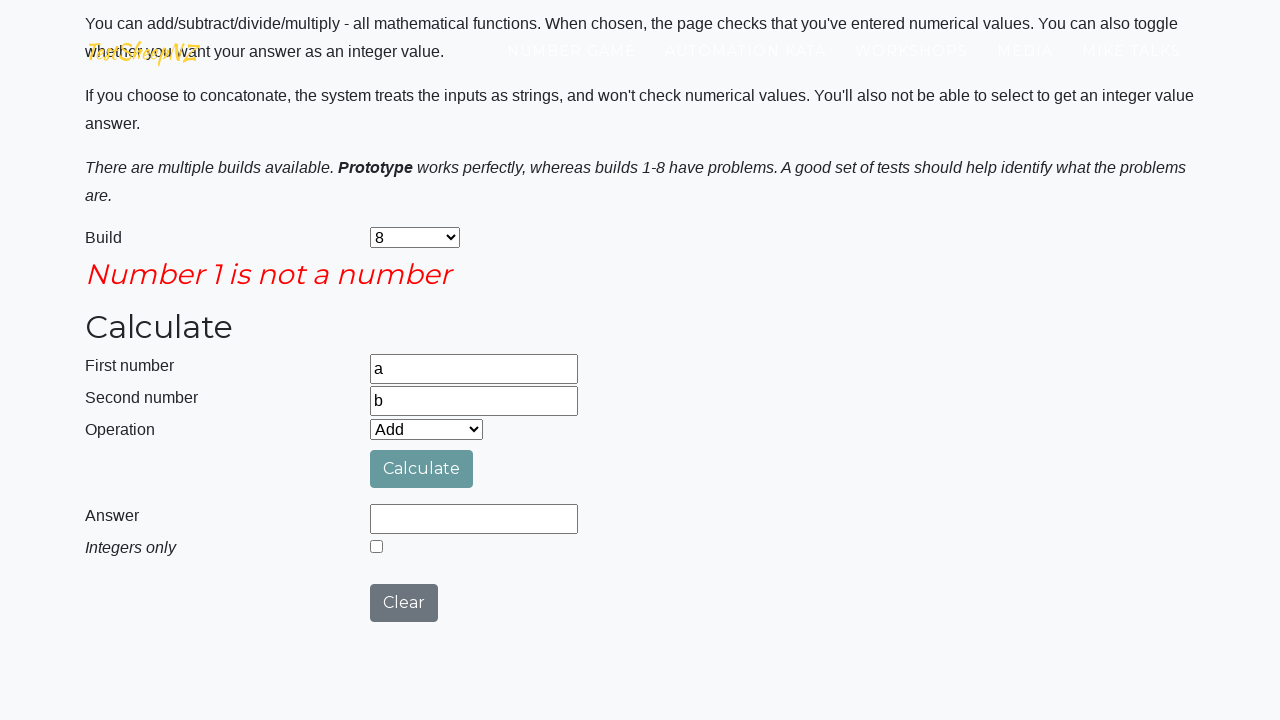

Error message appeared - test confirmed error handling for non-numeric values
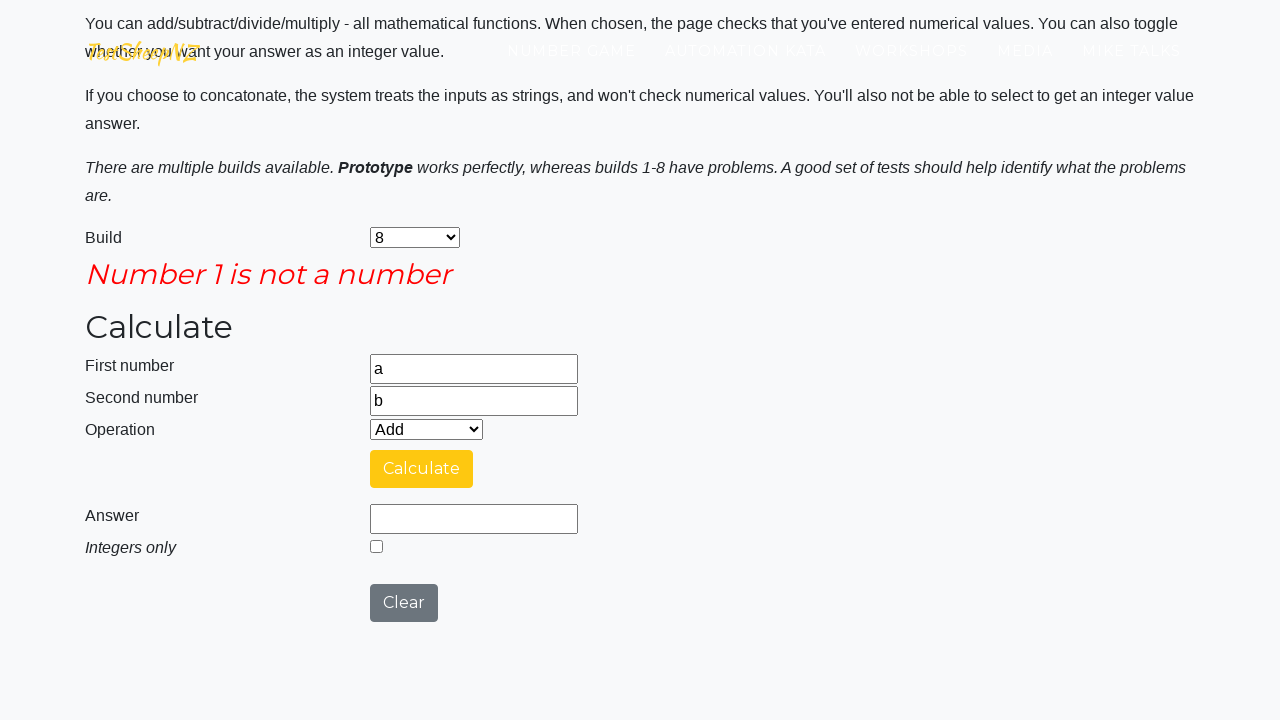

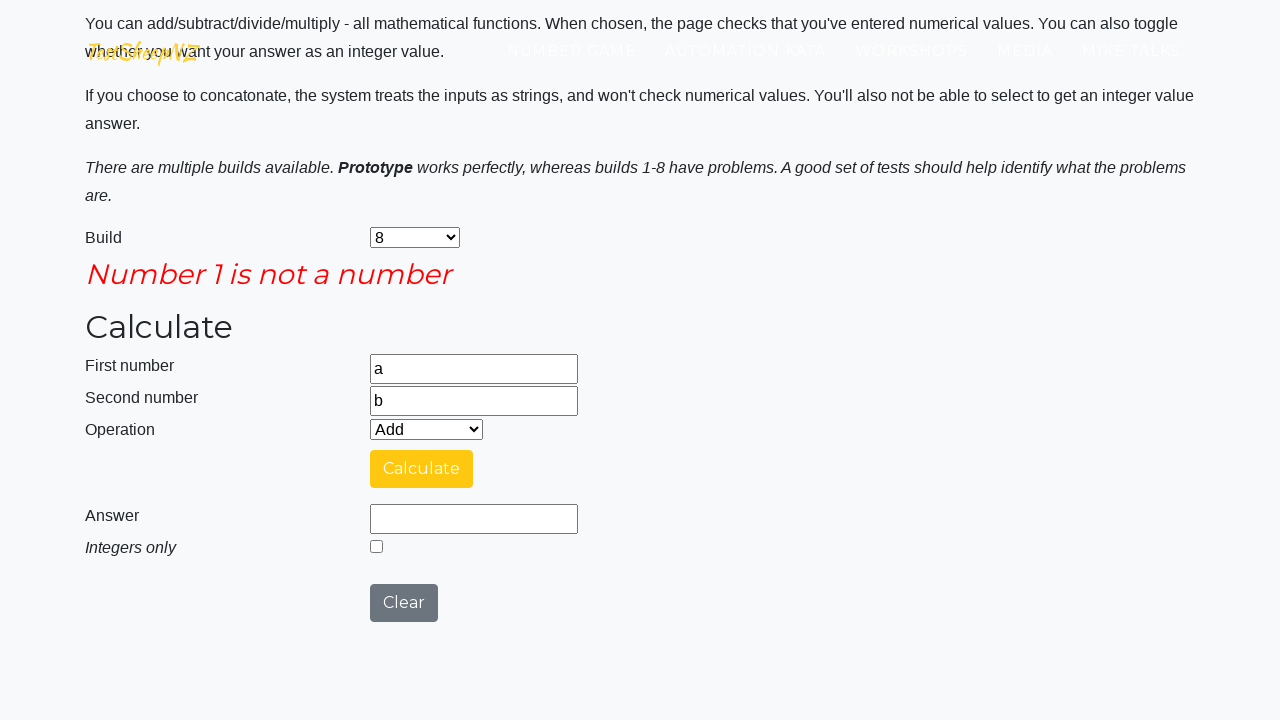